Tests table sorting functionality by clicking on the first column header and verifying that the table data becomes sorted alphabetically

Starting URL: https://rahulshettyacademy.com/seleniumPractise/#/offers

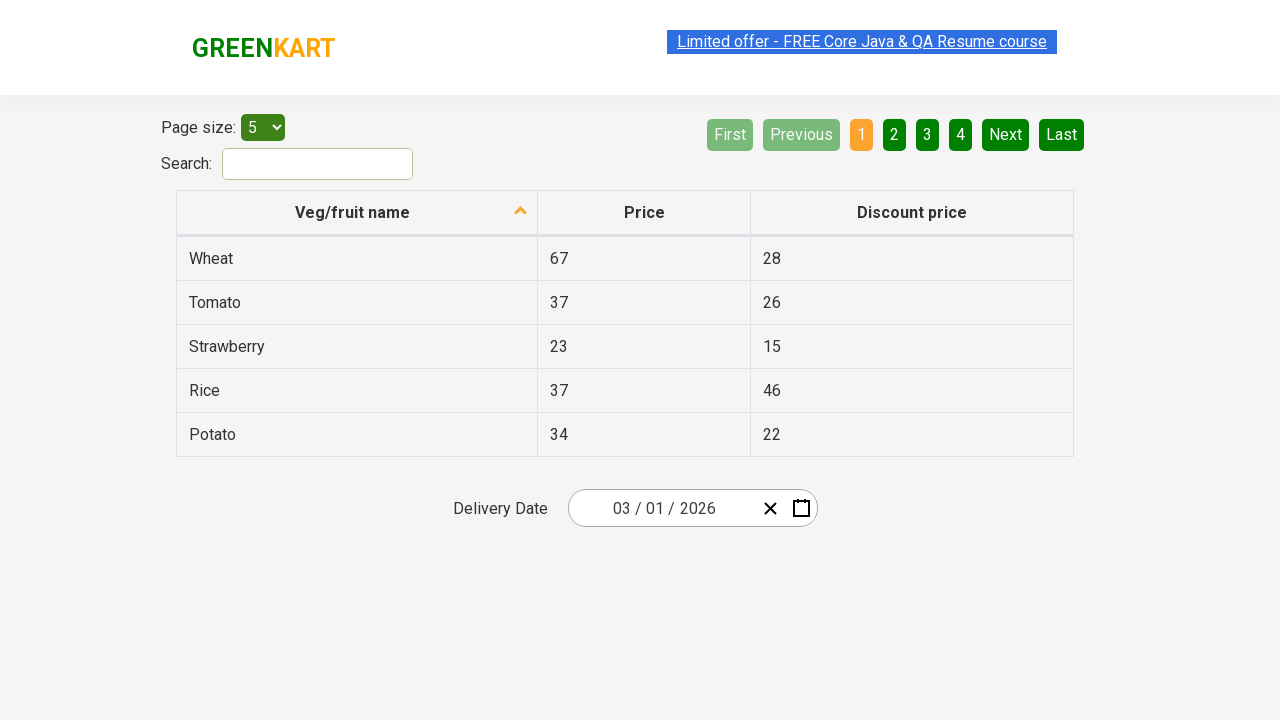

Clicked on first column header to sort table at (357, 213) on xpath=//tr/th[1]
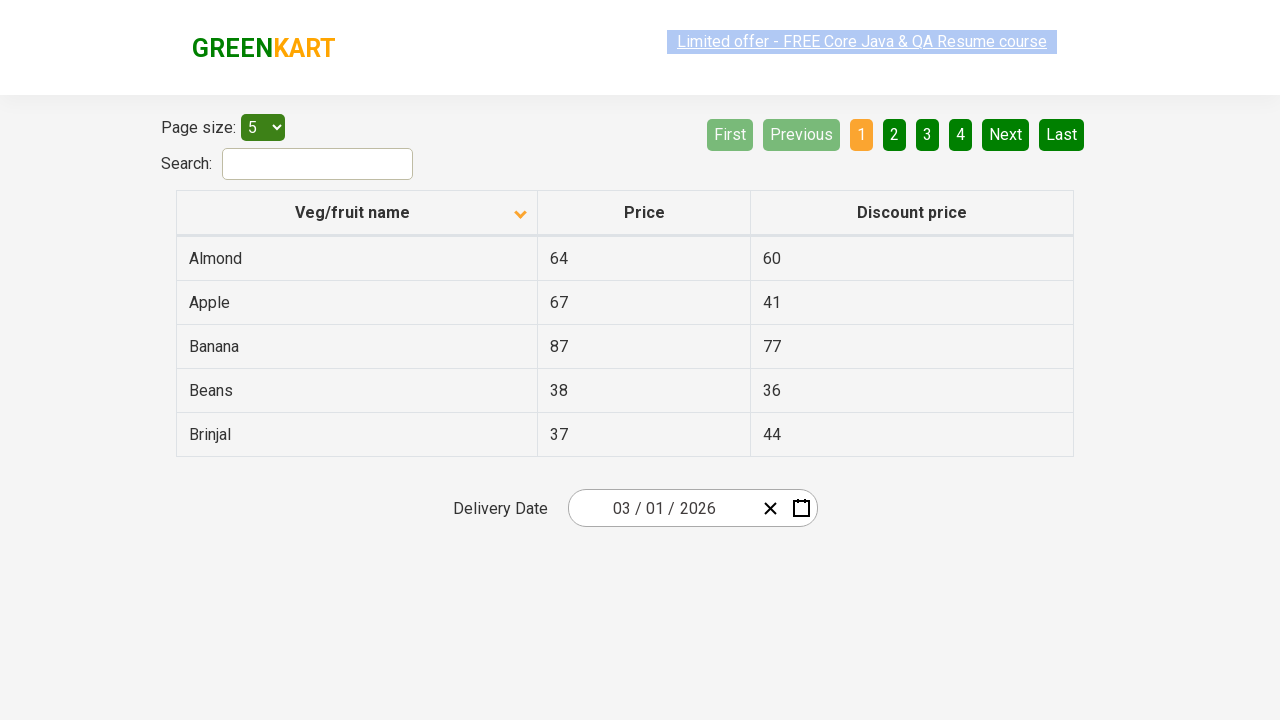

Table rows loaded and became visible
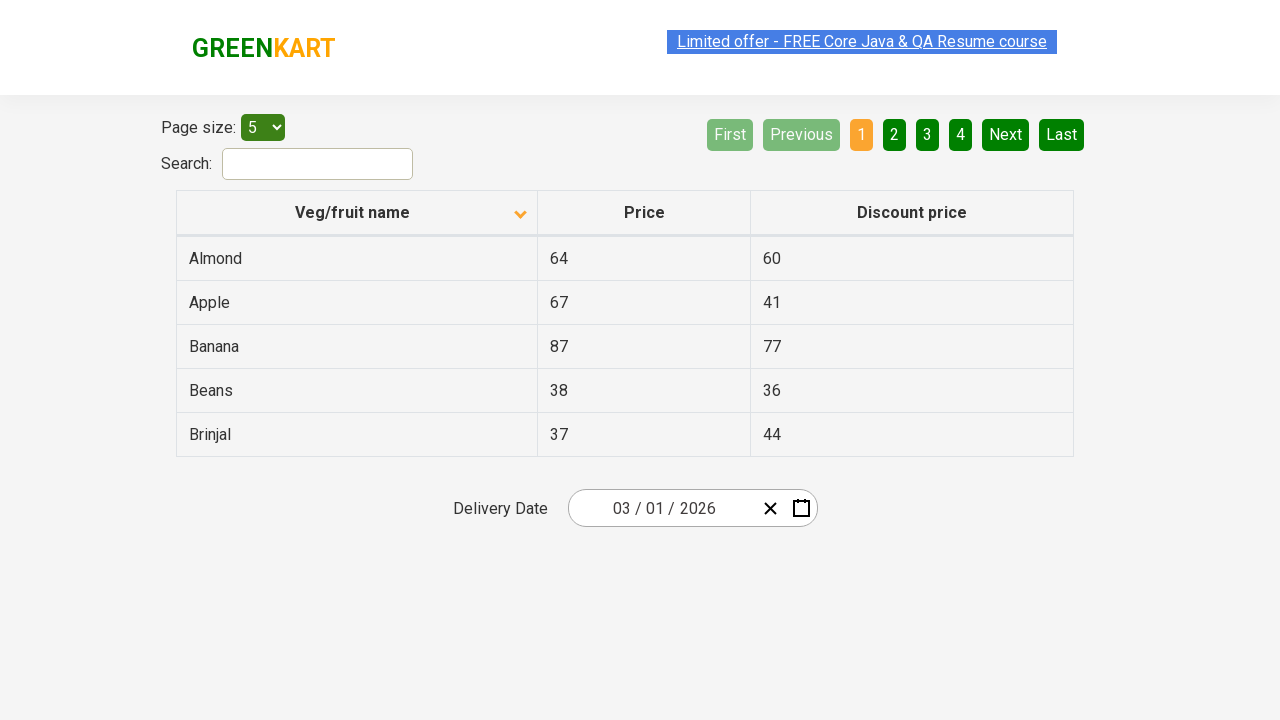

Retrieved all elements from first column
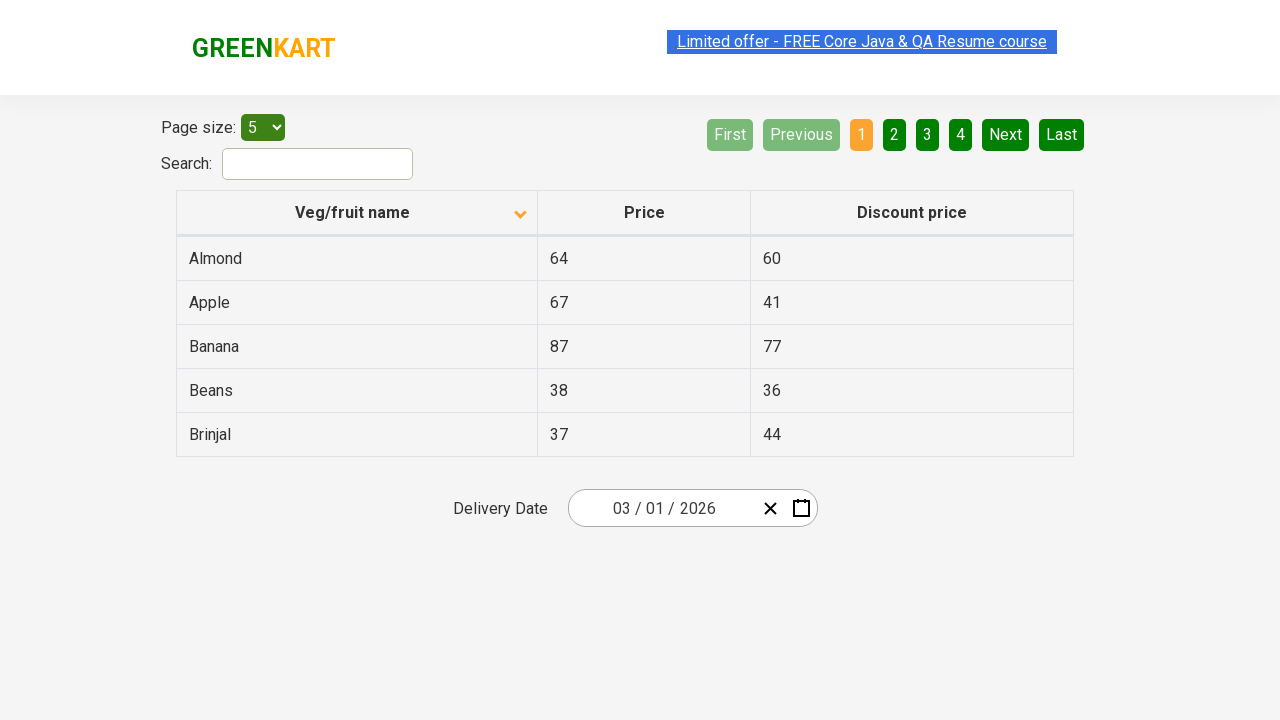

Extracted text content from all first column elements
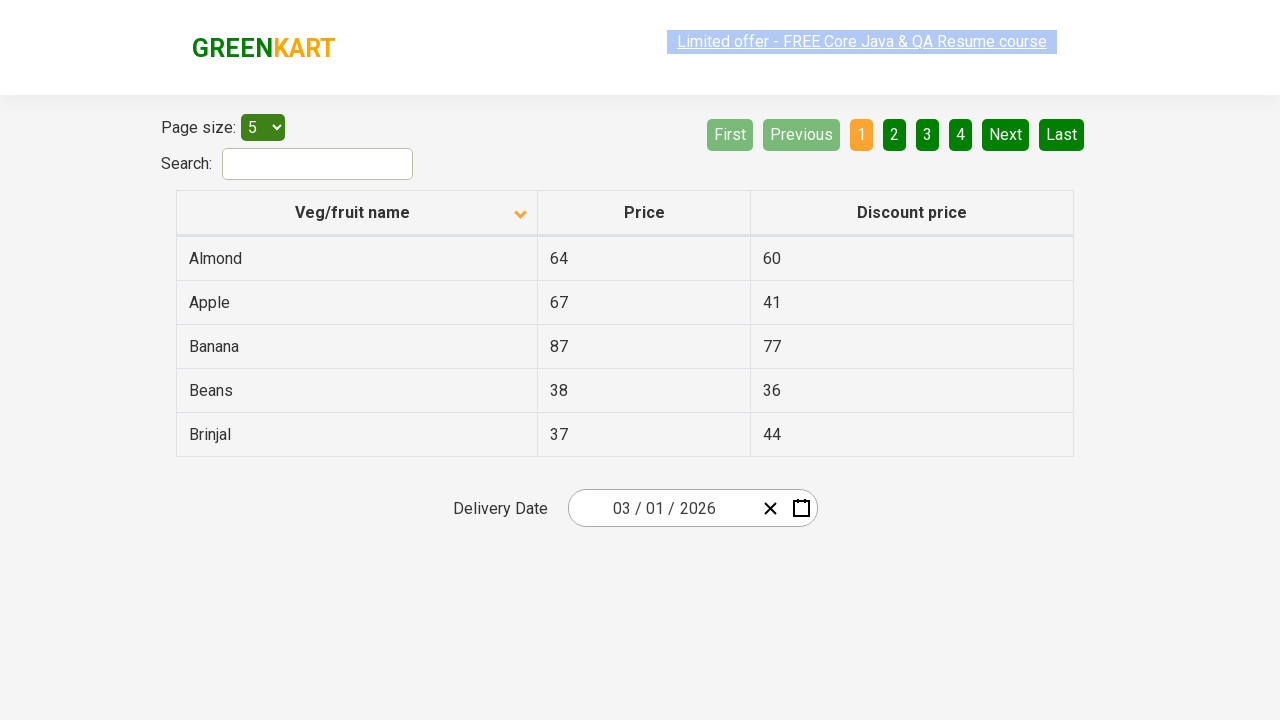

Created alphabetically sorted version of extracted list
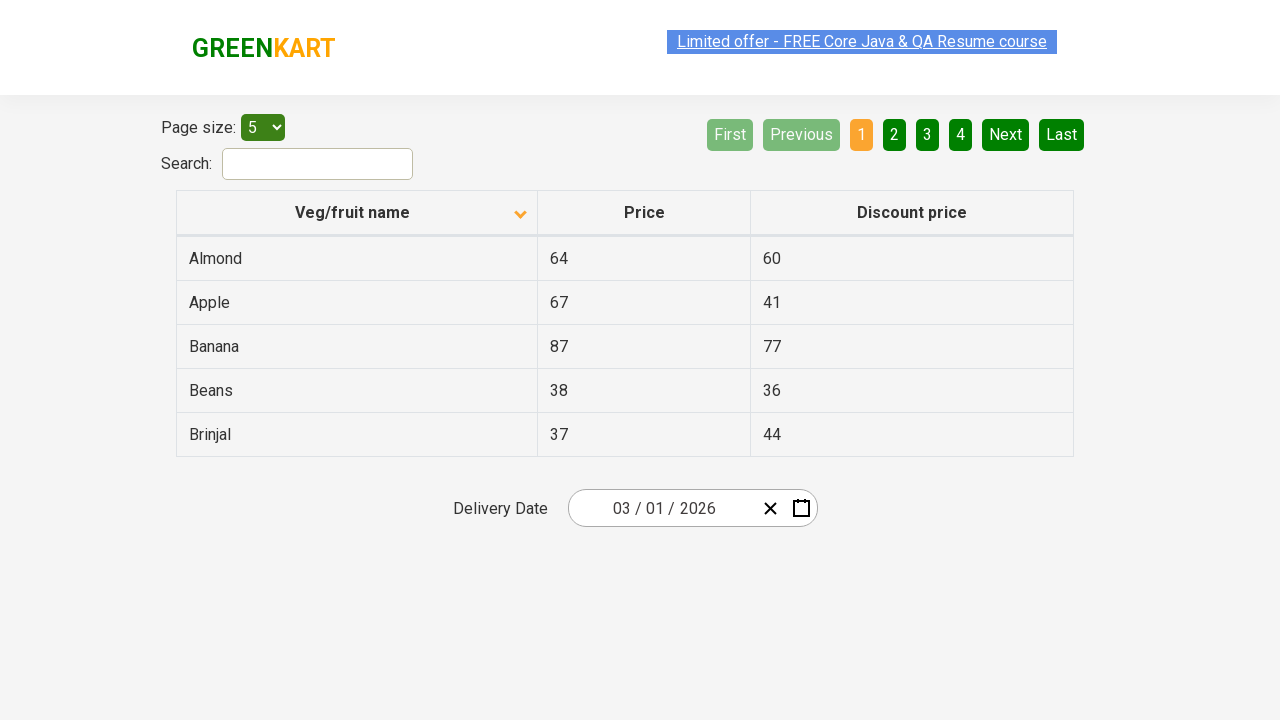

Verified that table data is sorted alphabetically
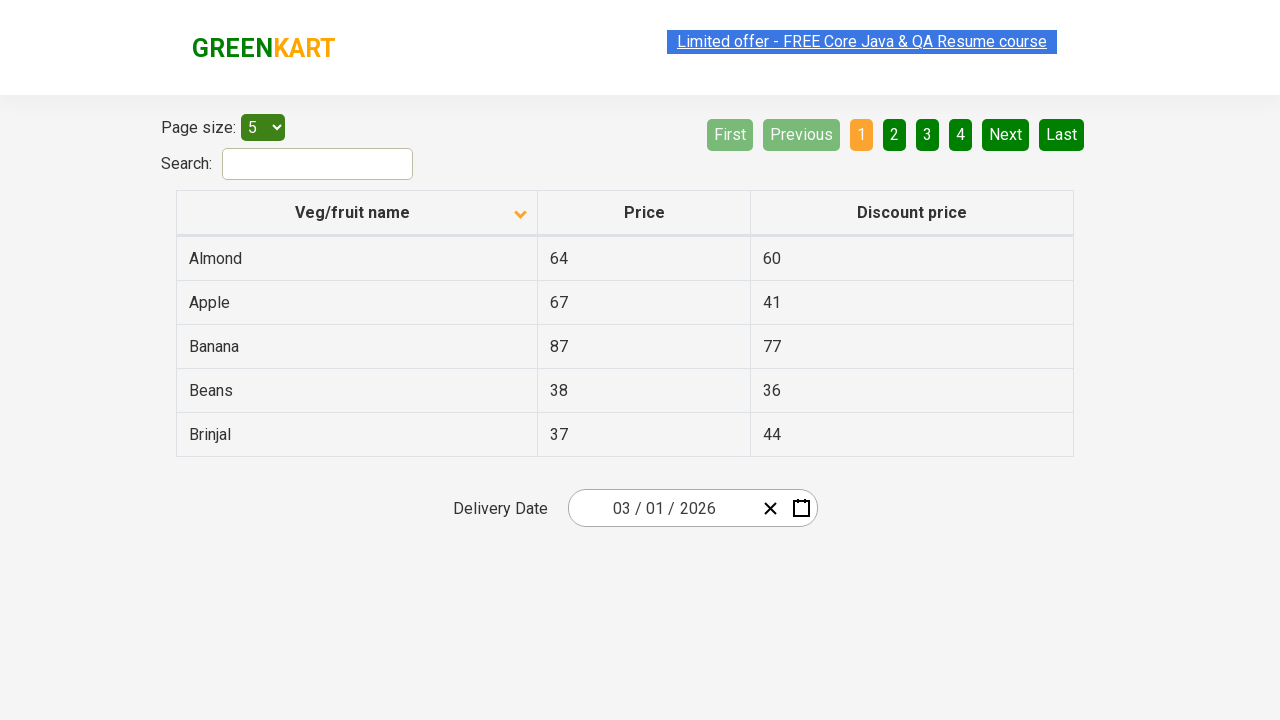

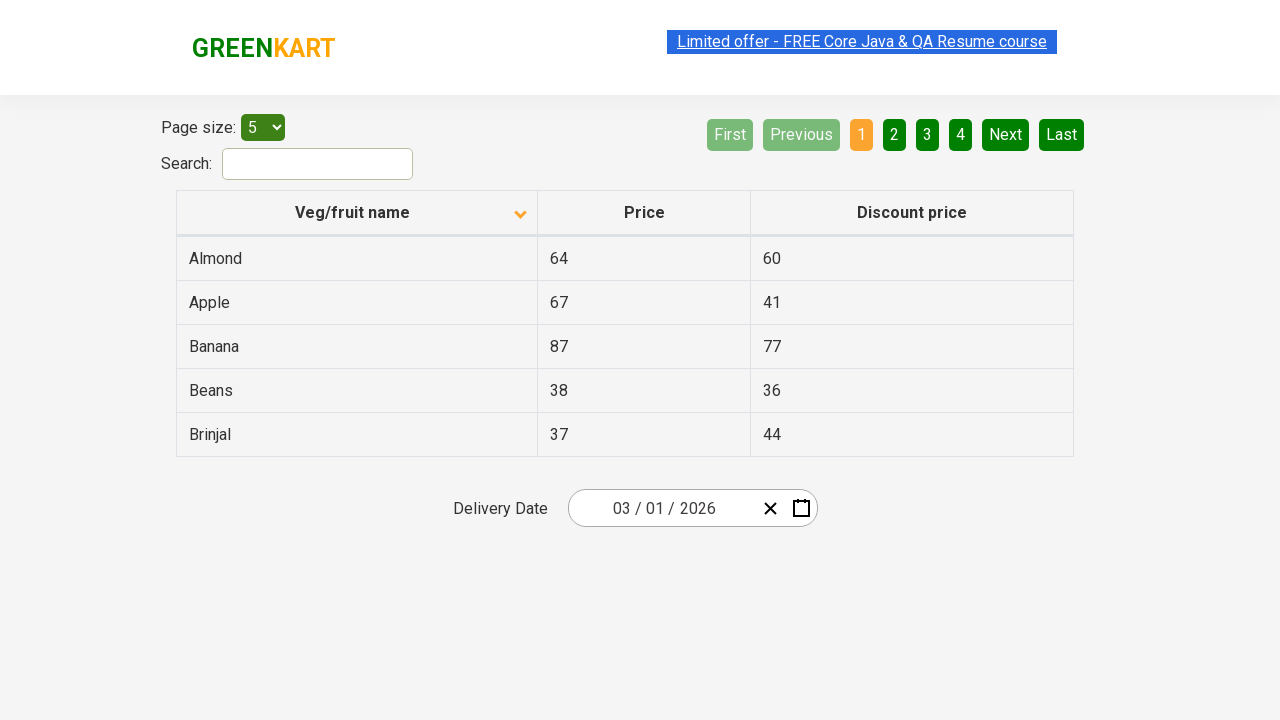